Navigates to the DemoQA text-box page and verifies the presence and attributes of the full name input field

Starting URL: https://demoqa.com/text-box

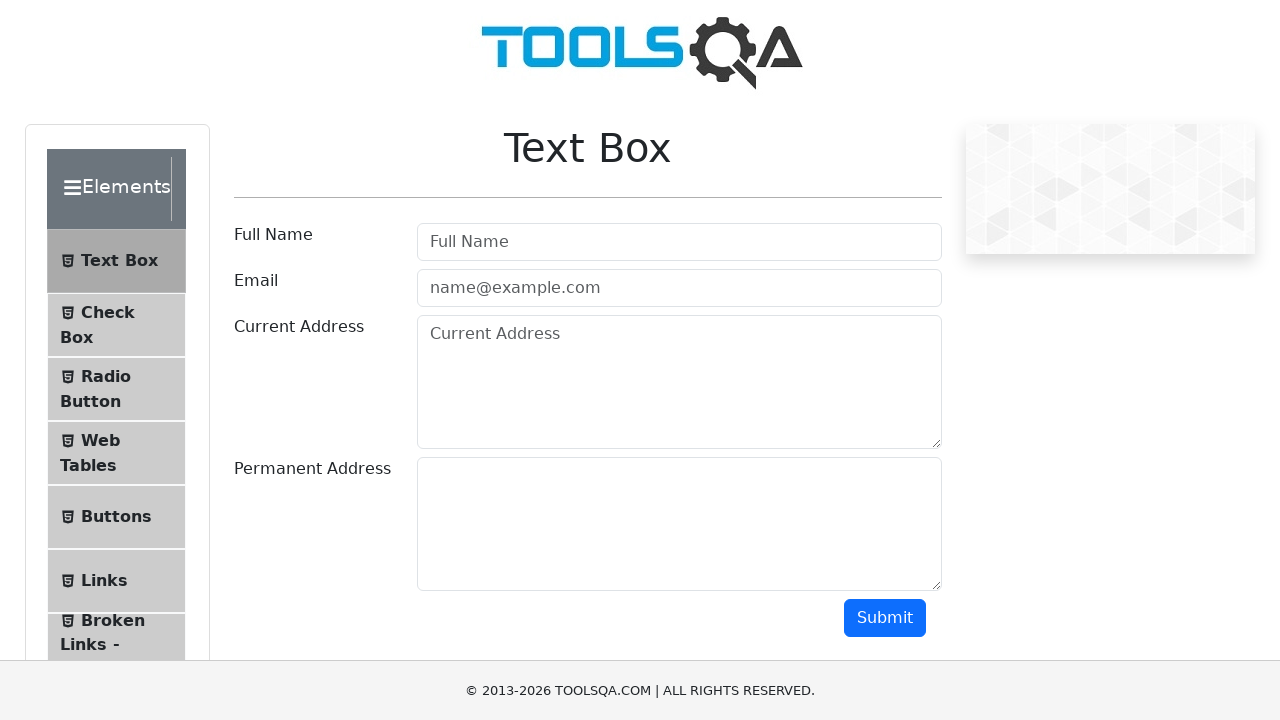

Navigated to DemoQA text-box page
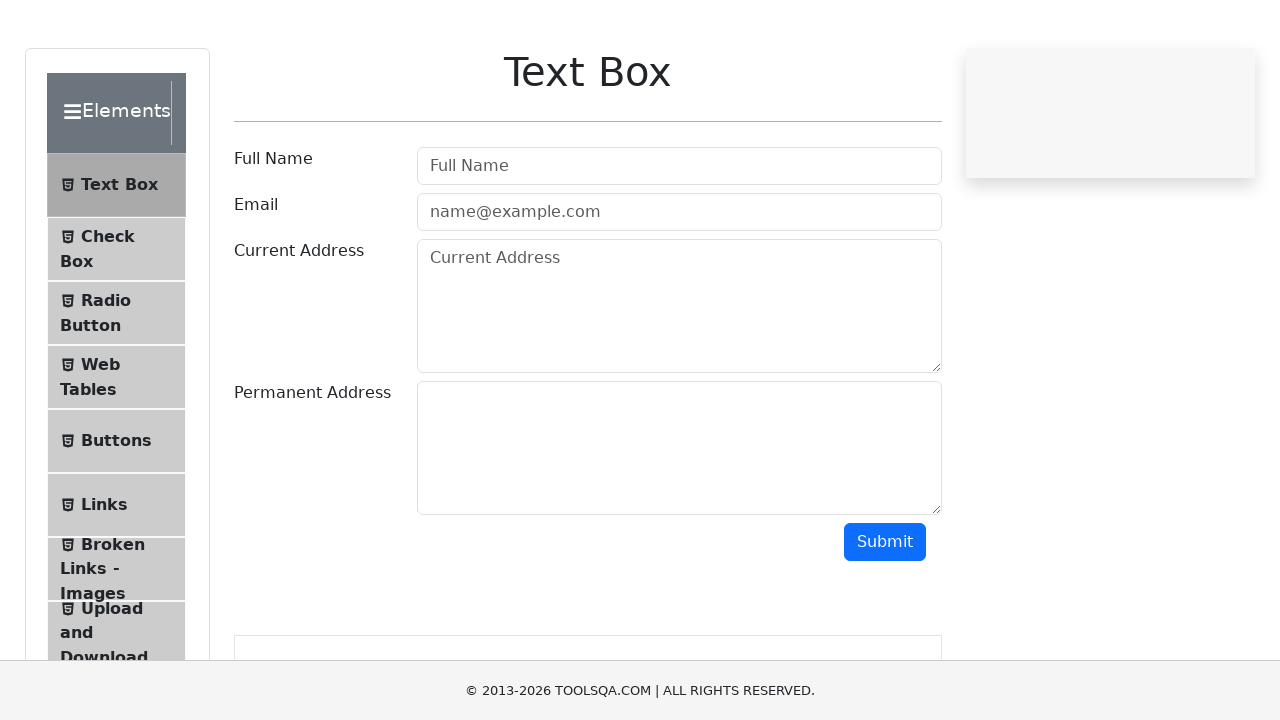

Located the full name input field (#userName)
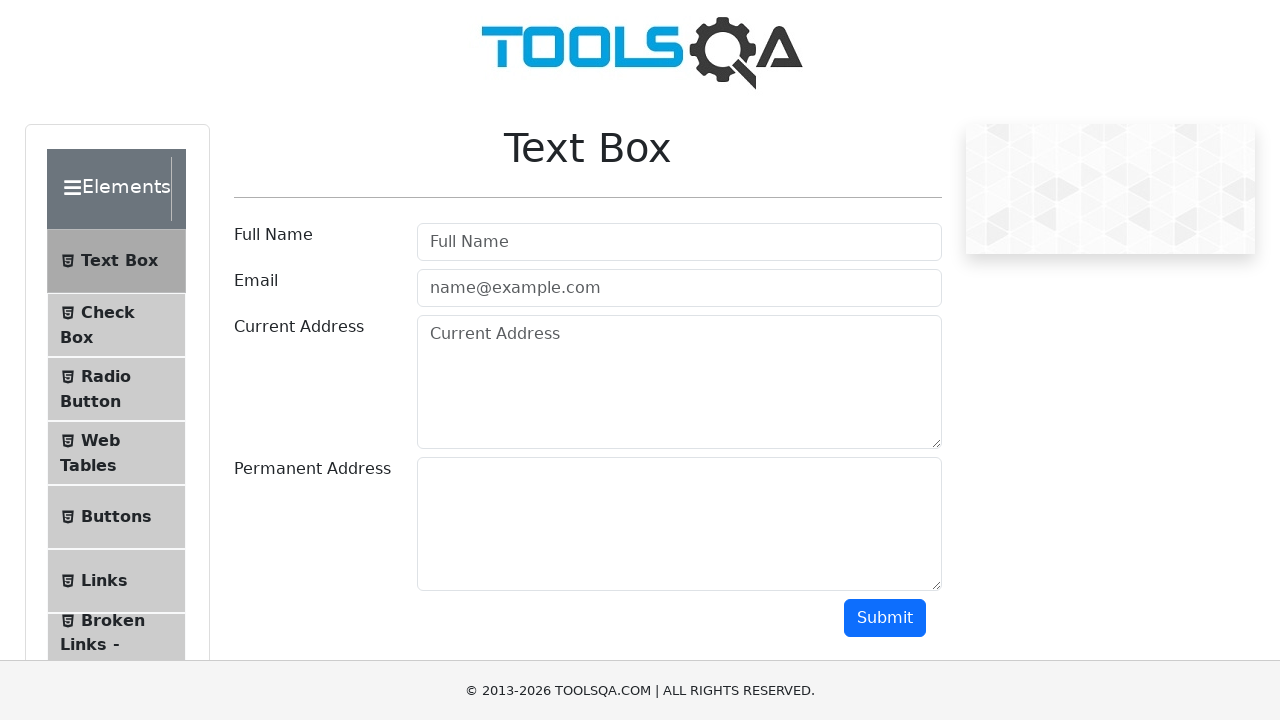

Verified that the full name input field is visible
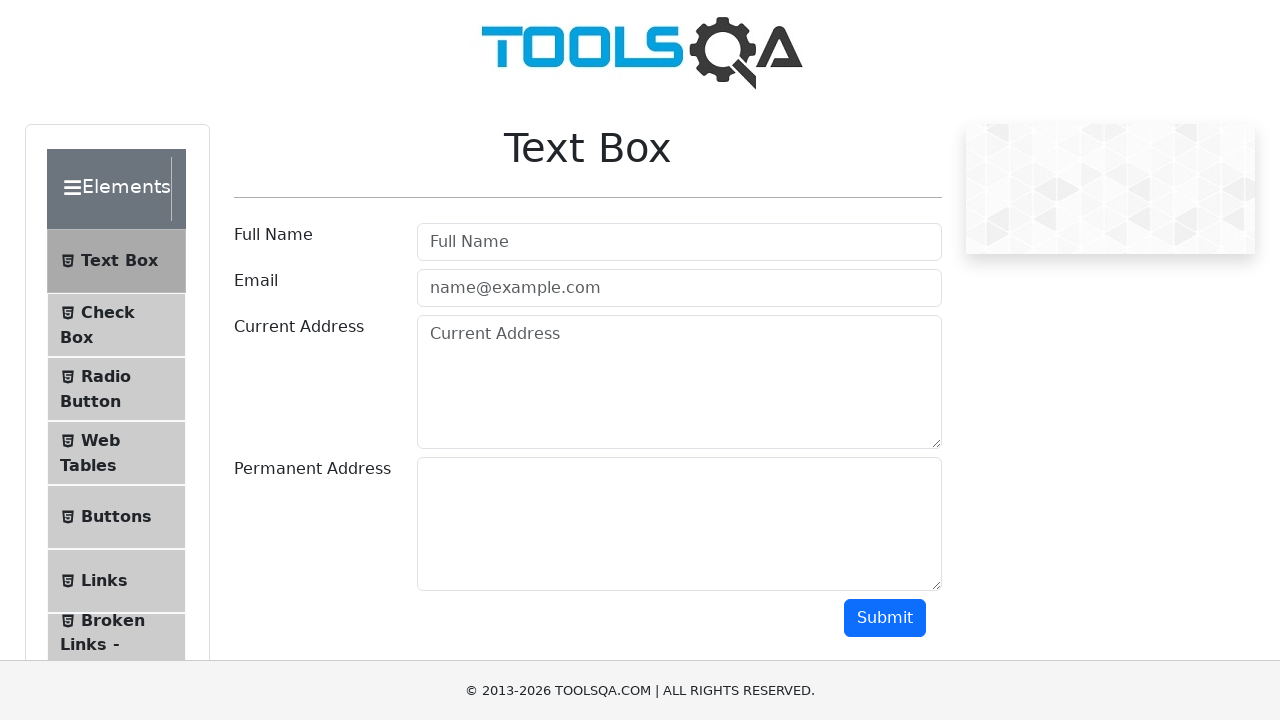

Retrieved autocomplete attribute: 'off'
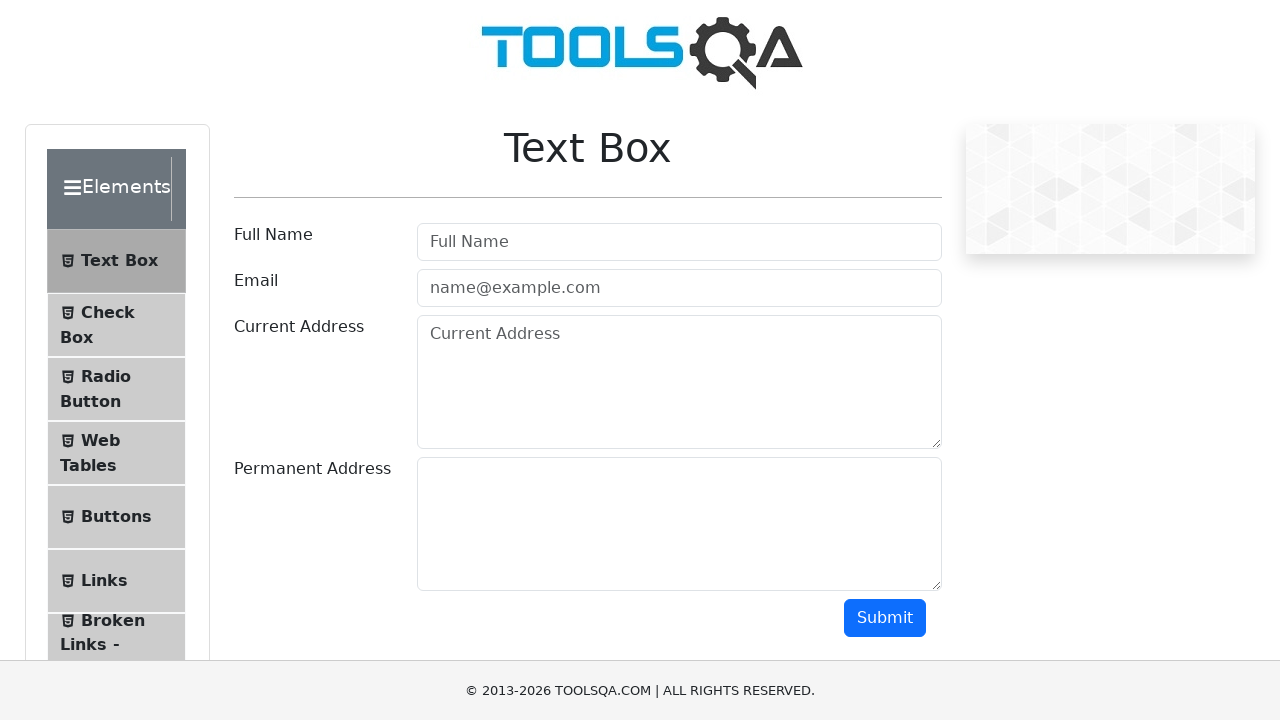

Retrieved placeholder attribute: 'Full Name'
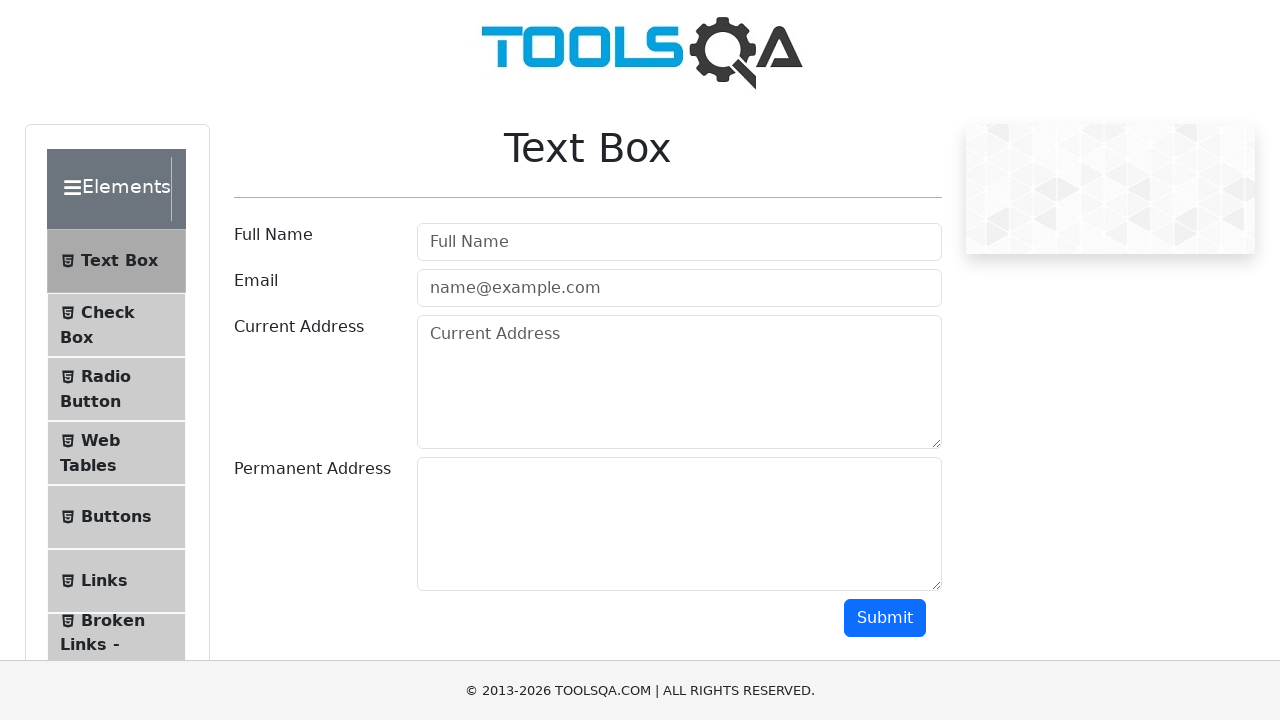

Retrieved type attribute: 'text'
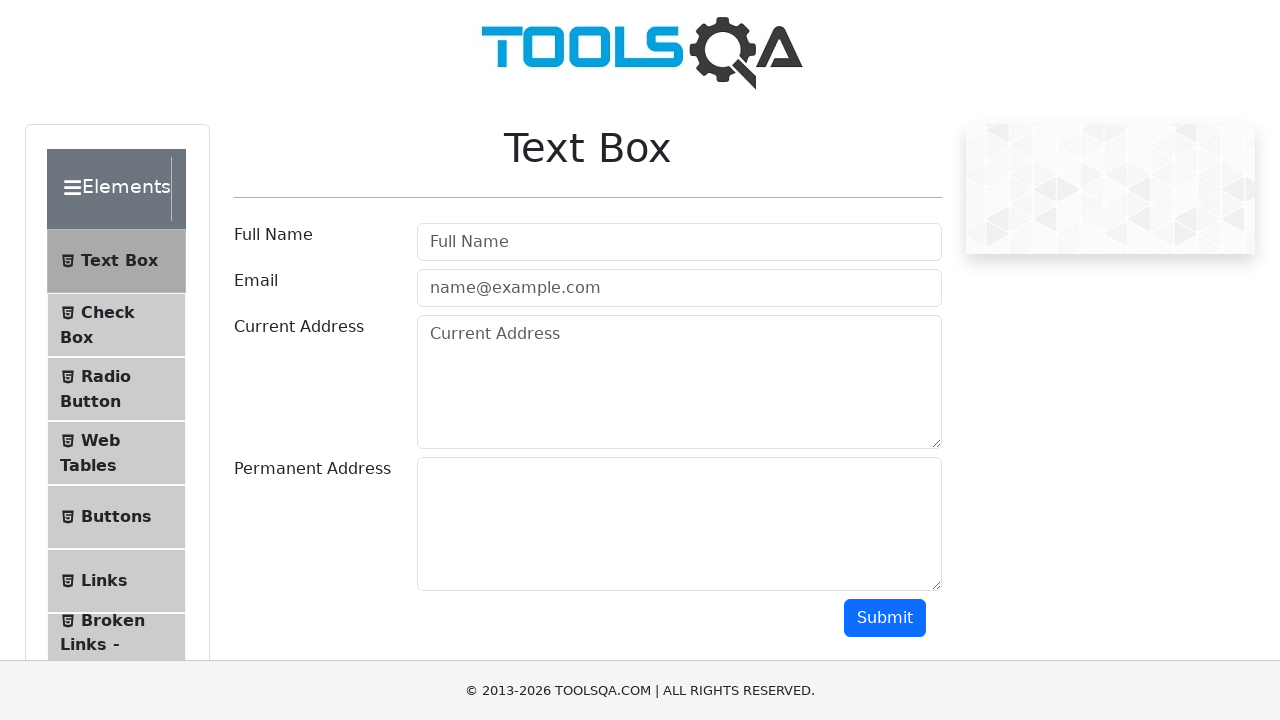

Retrieved id attribute: 'userName'
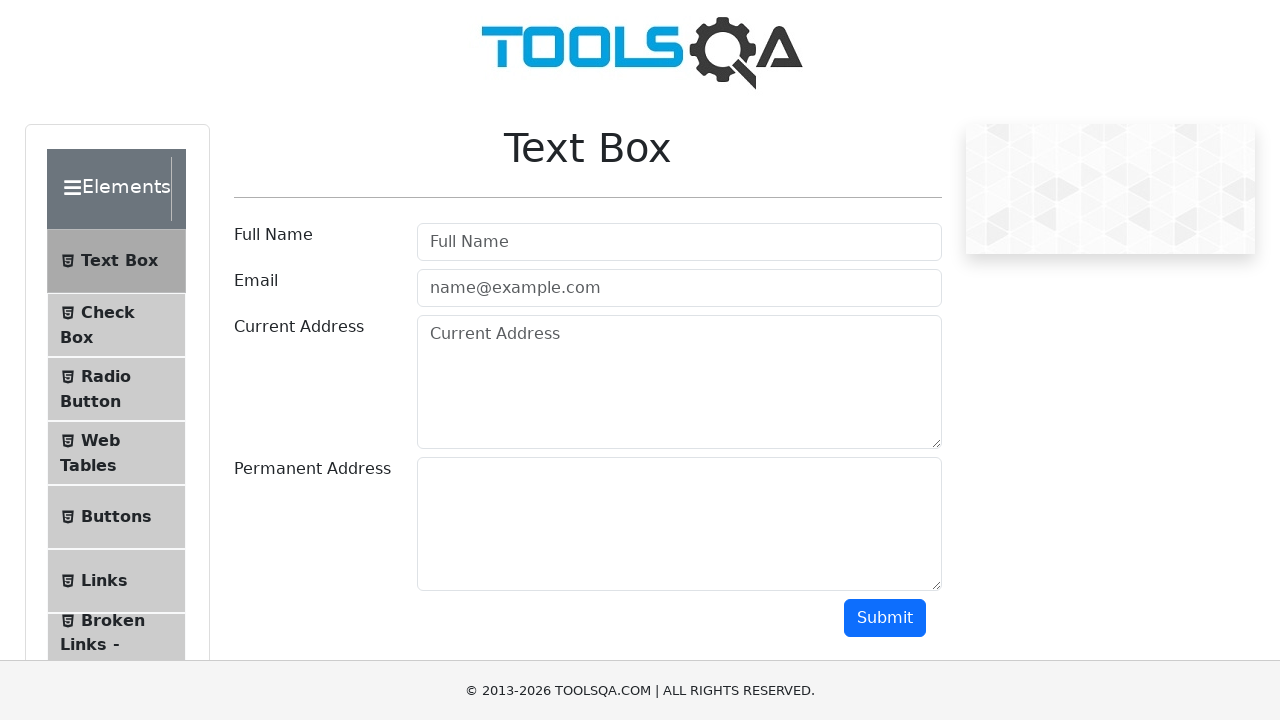

Retrieved class attribute: ' mr-sm-2 form-control'
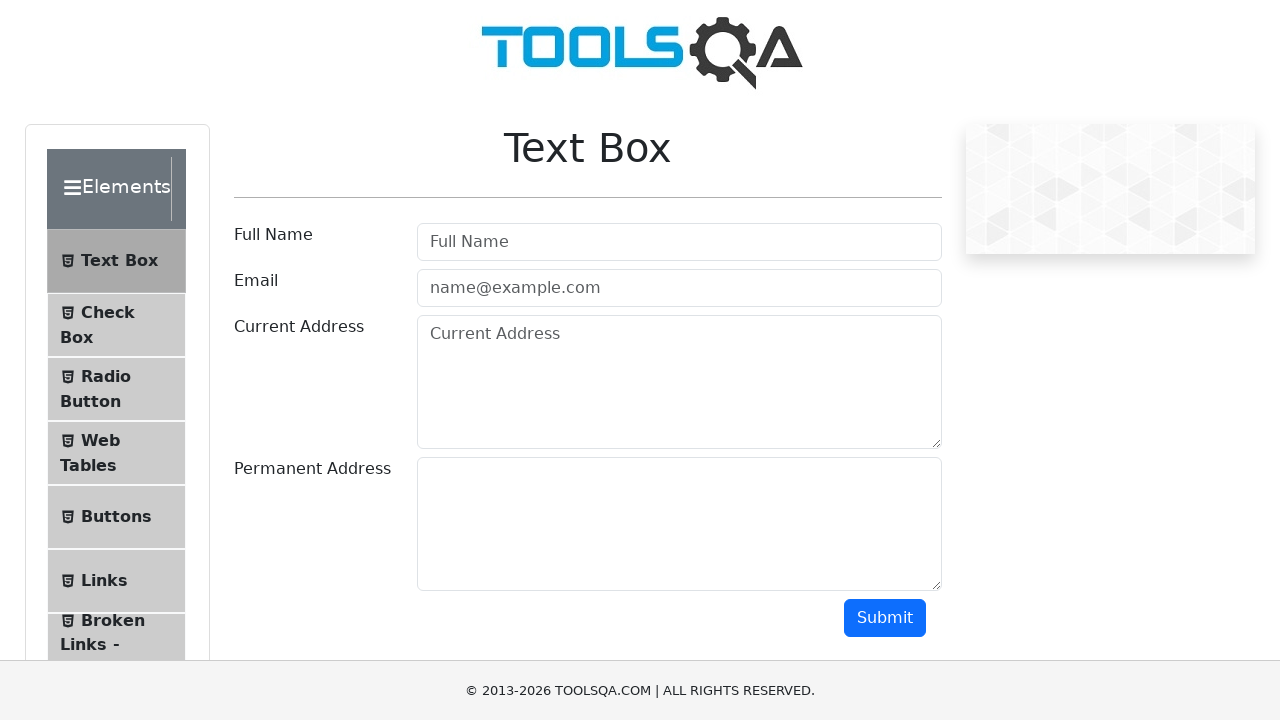

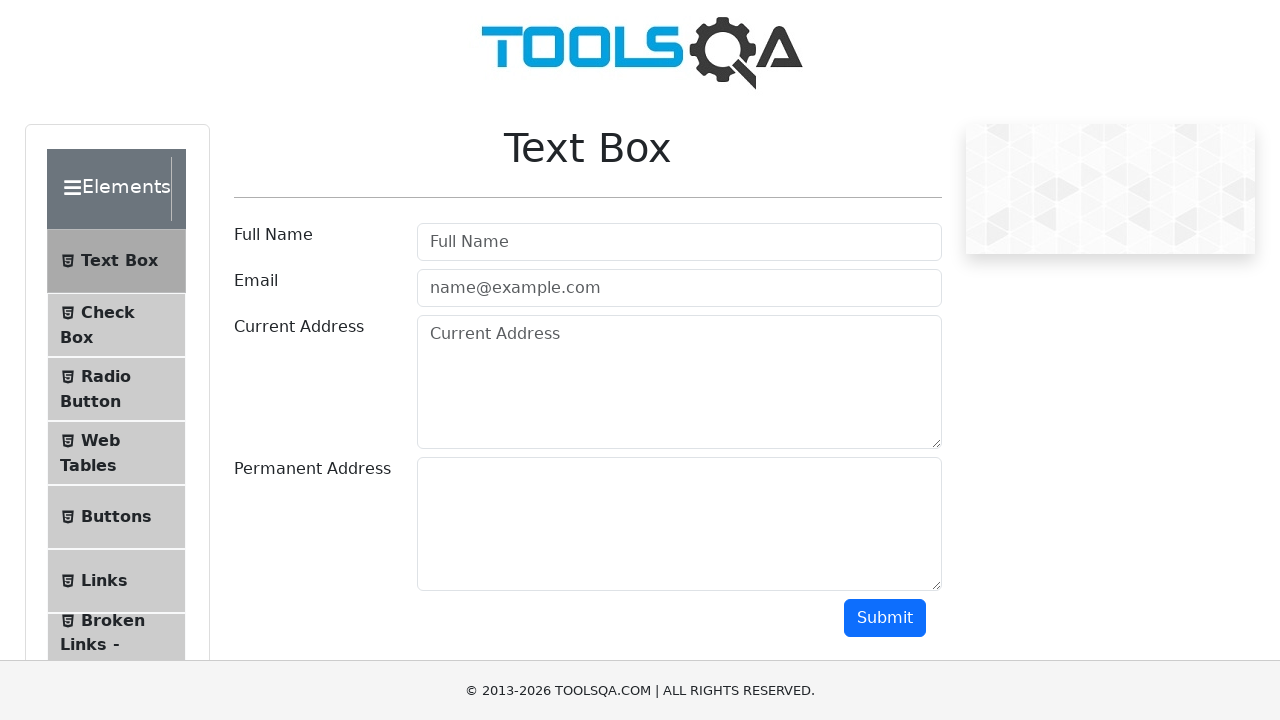